Navigates to YouTube homepage and verifies the page title contains "YouTube"

Starting URL: https://www.youtube.com

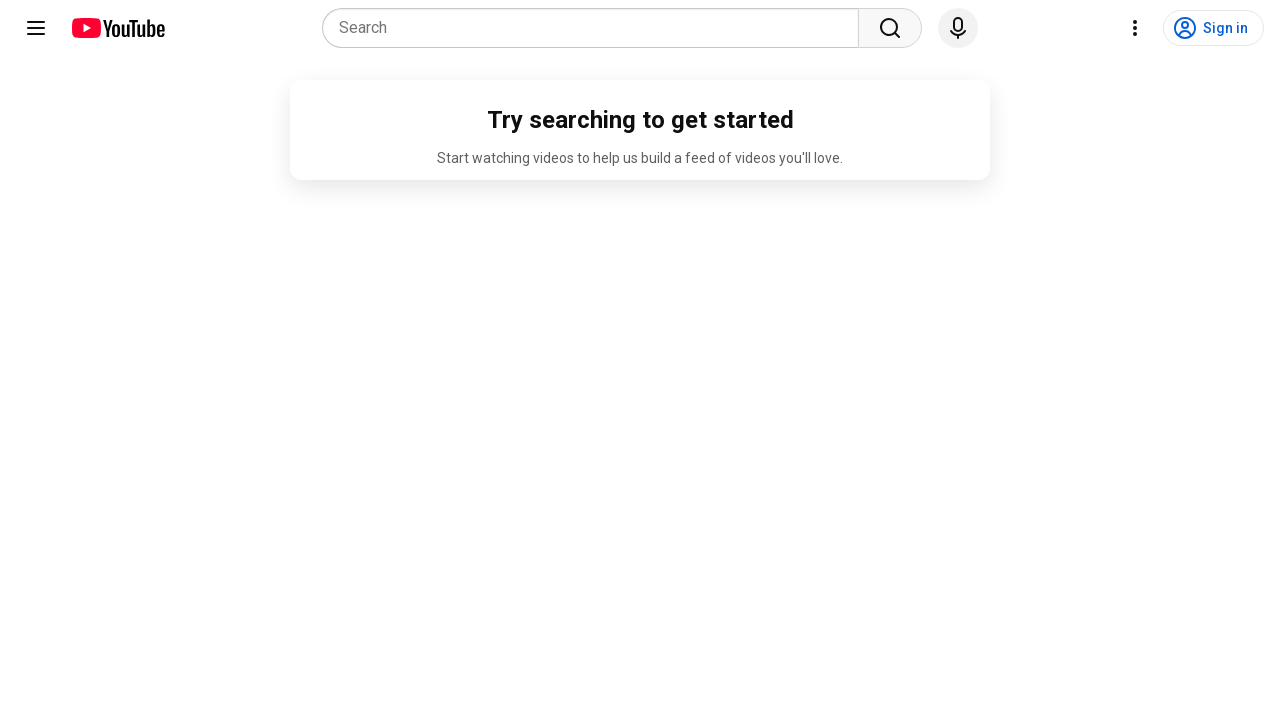

Navigated to YouTube homepage
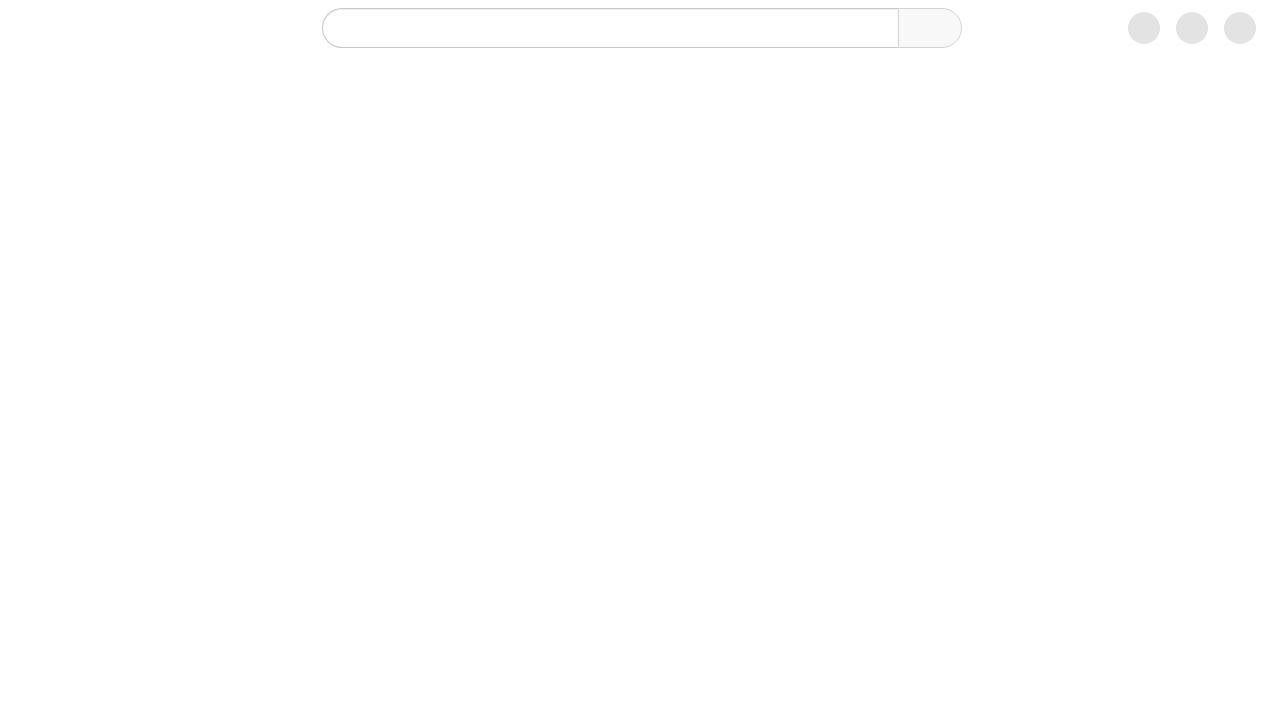

Verified page title contains 'YouTube'
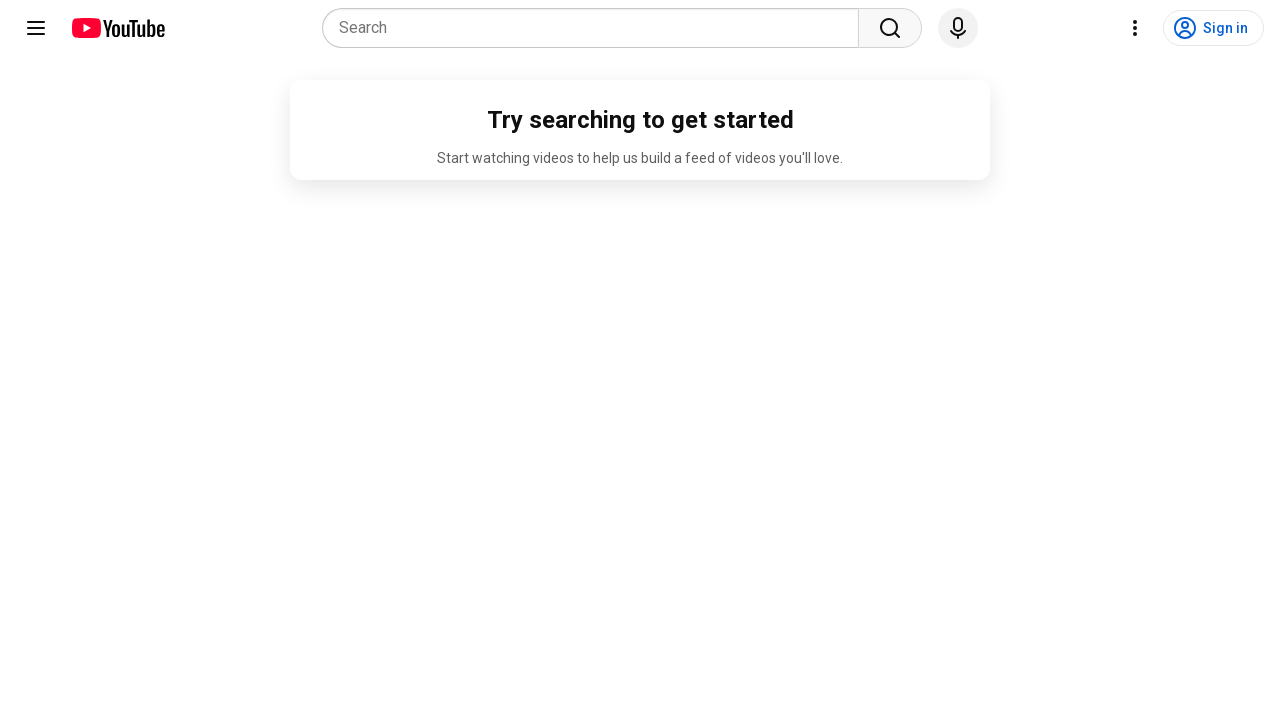

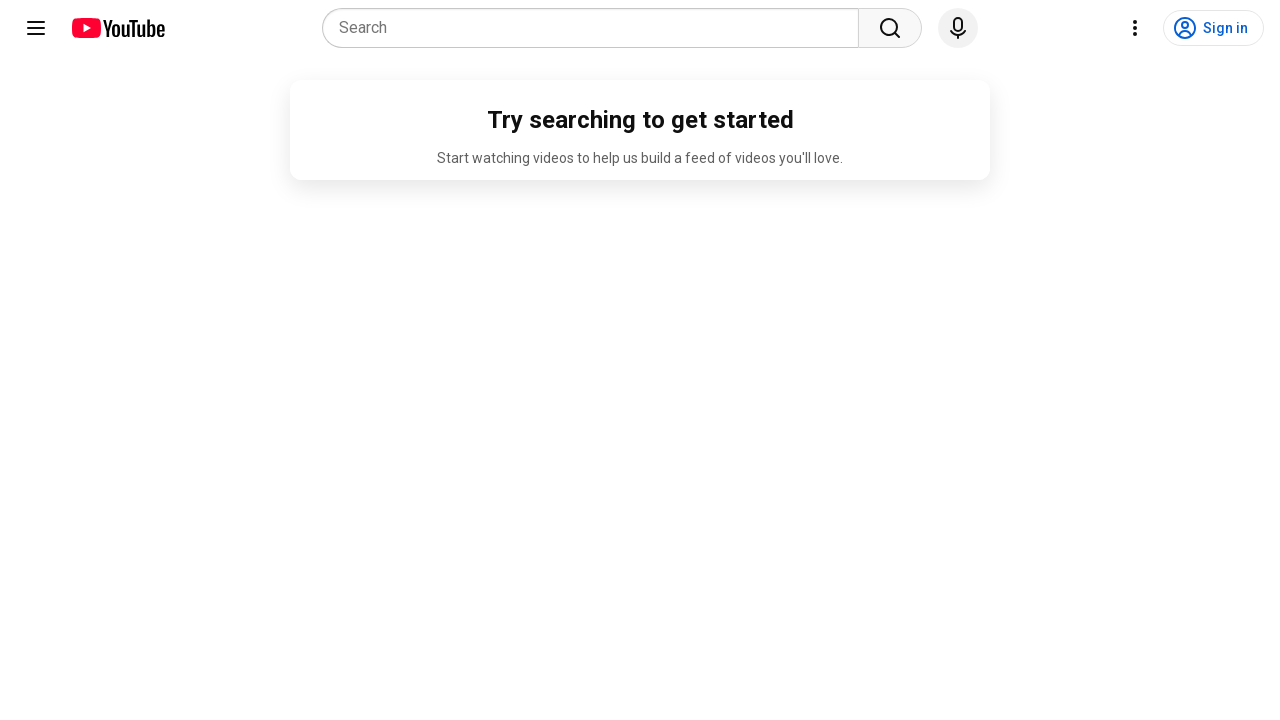